Tests the Python.org search functionality by entering "pycon" in the search box and submitting the search form

Starting URL: http://www.python.org

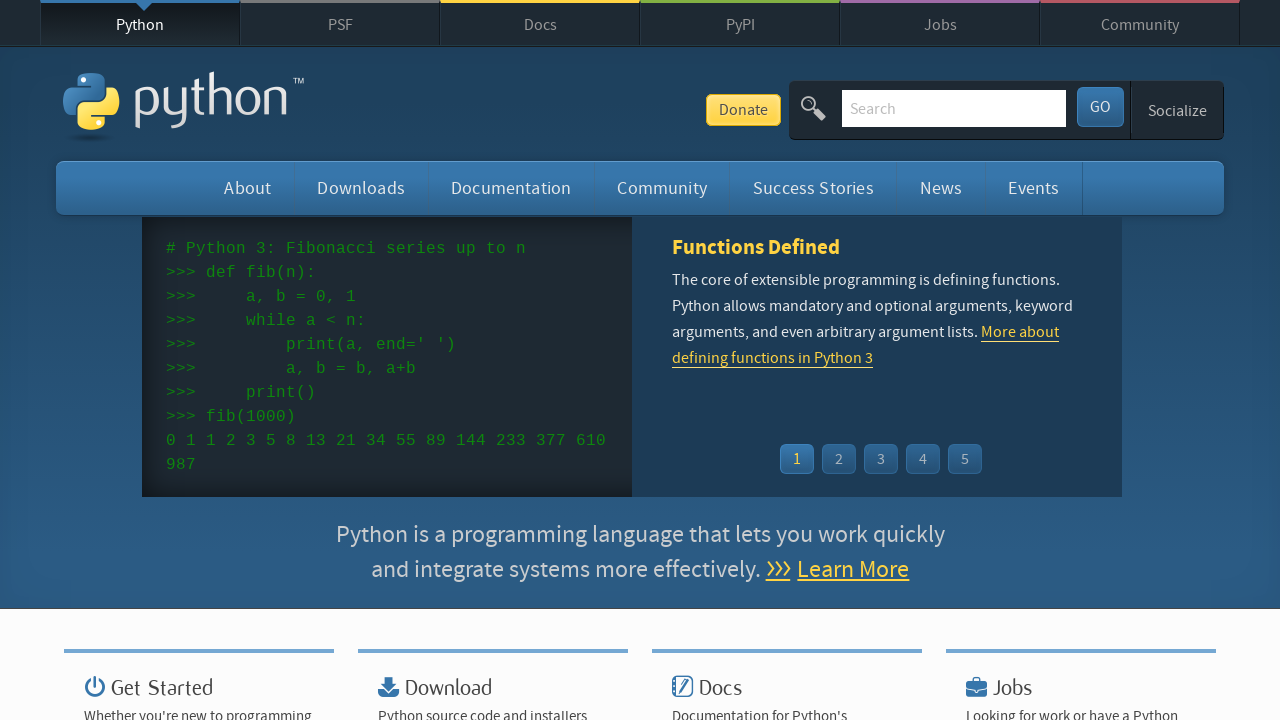

Verified 'Python' is in page title
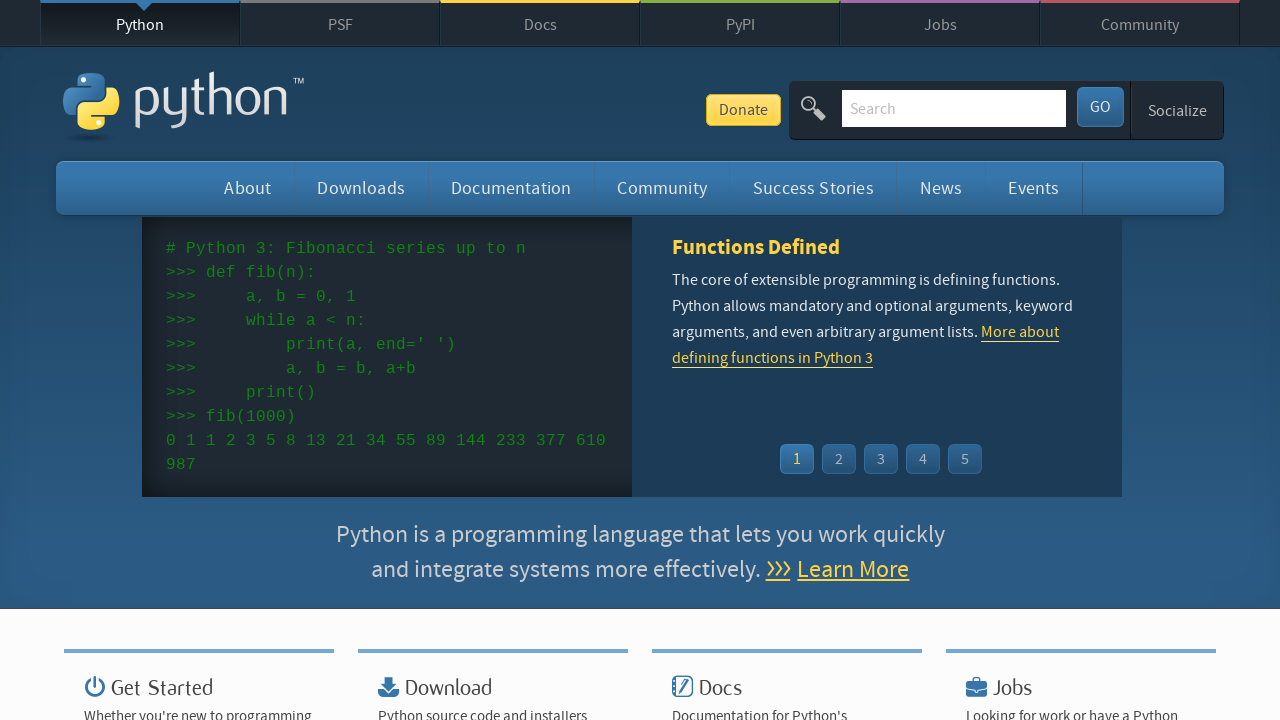

Filled search box with 'pycon' on input[name='q']
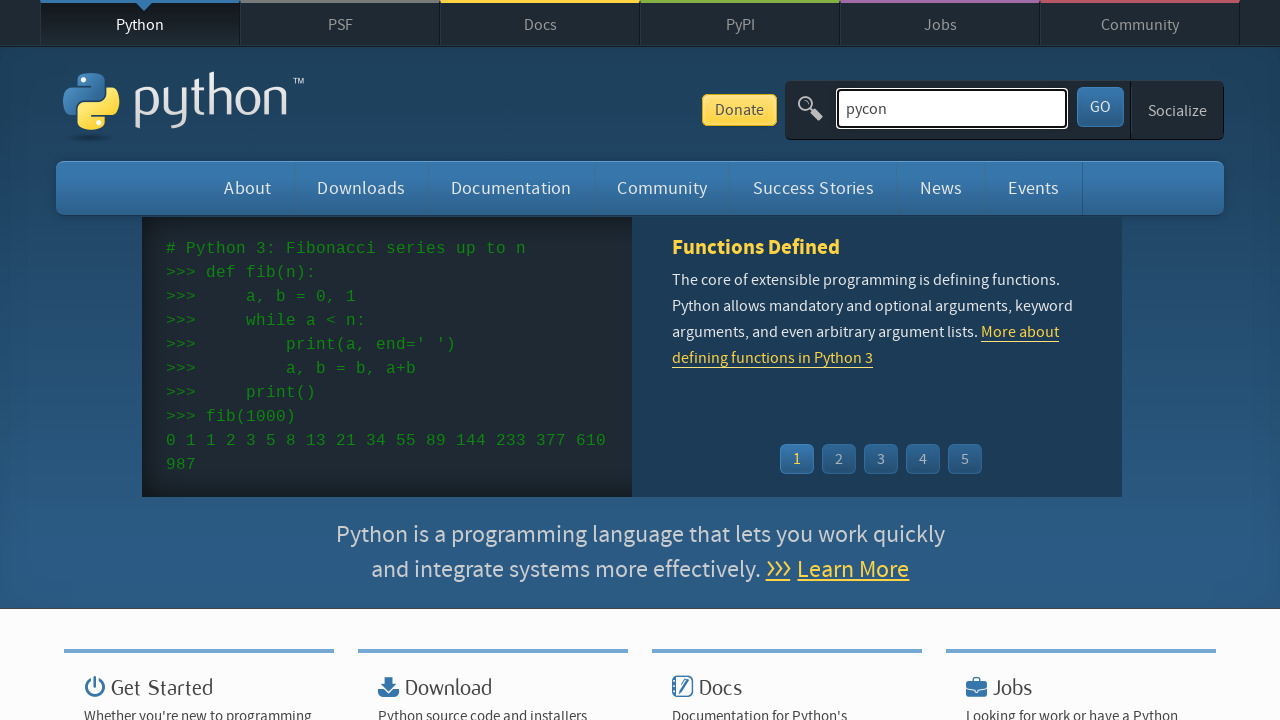

Submitted search form by pressing Enter on input[name='q']
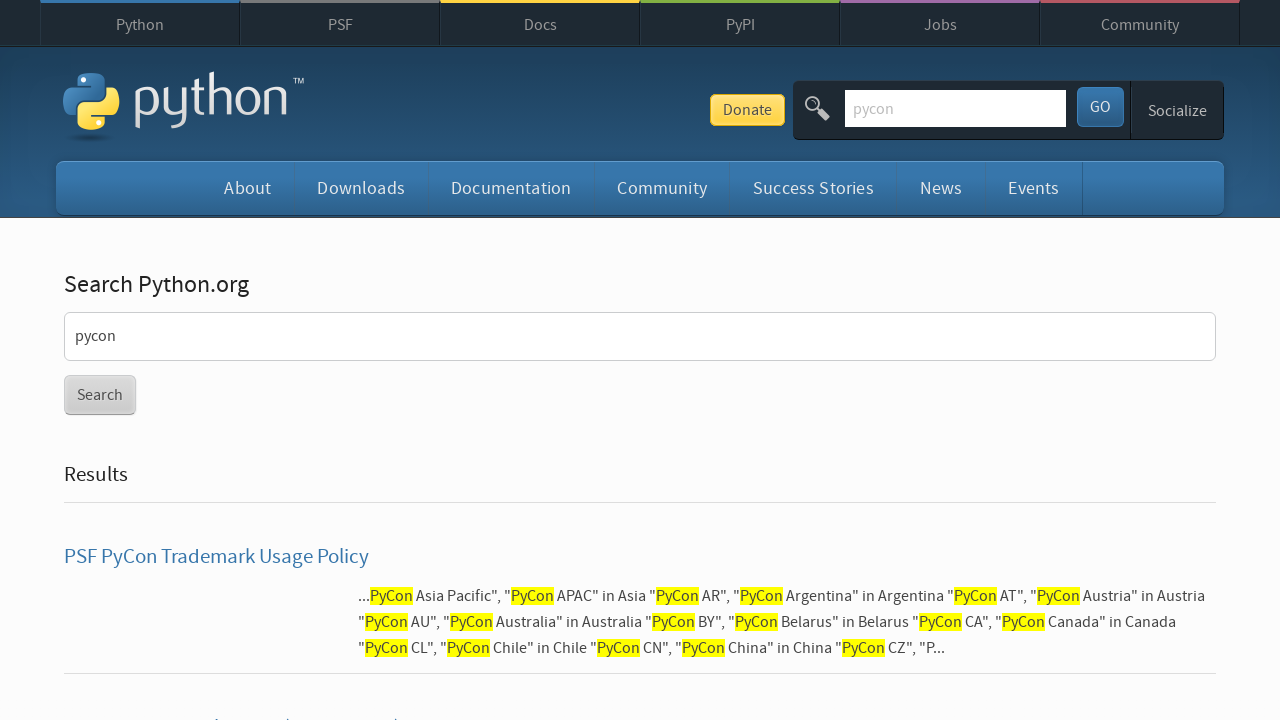

Waited for network idle - search results loaded
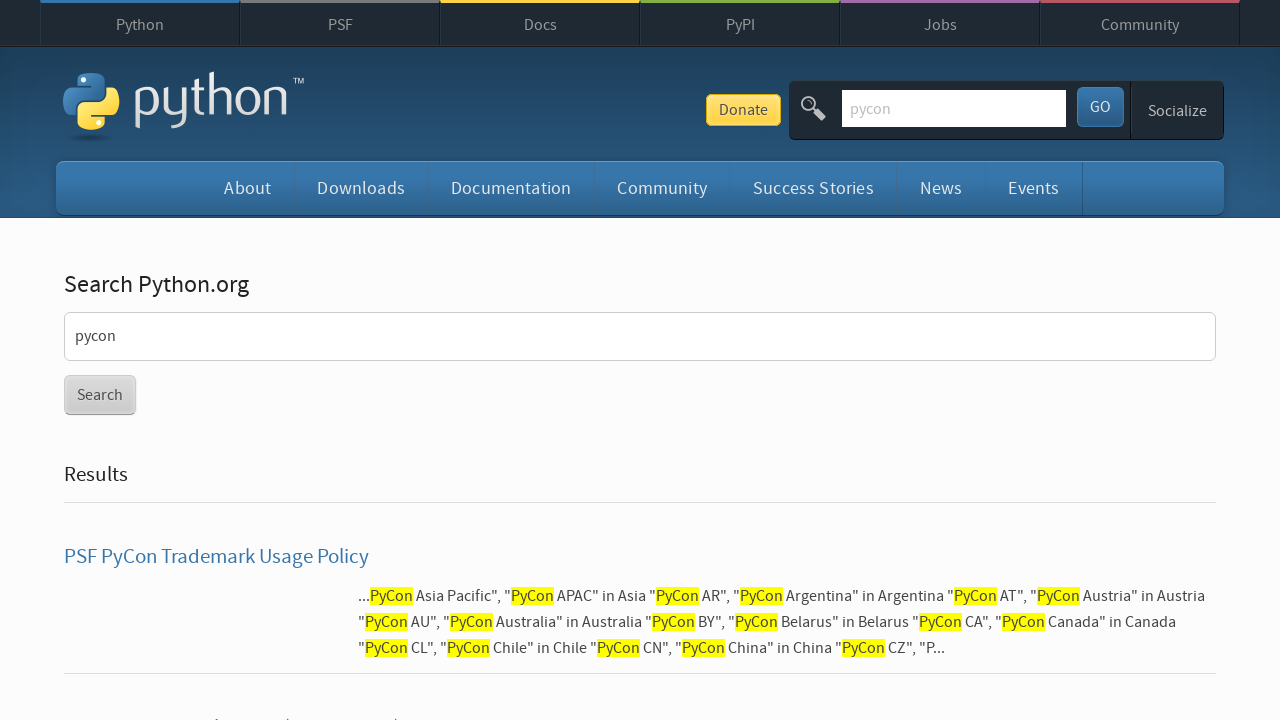

Verified search results were found (no 'No results found' message)
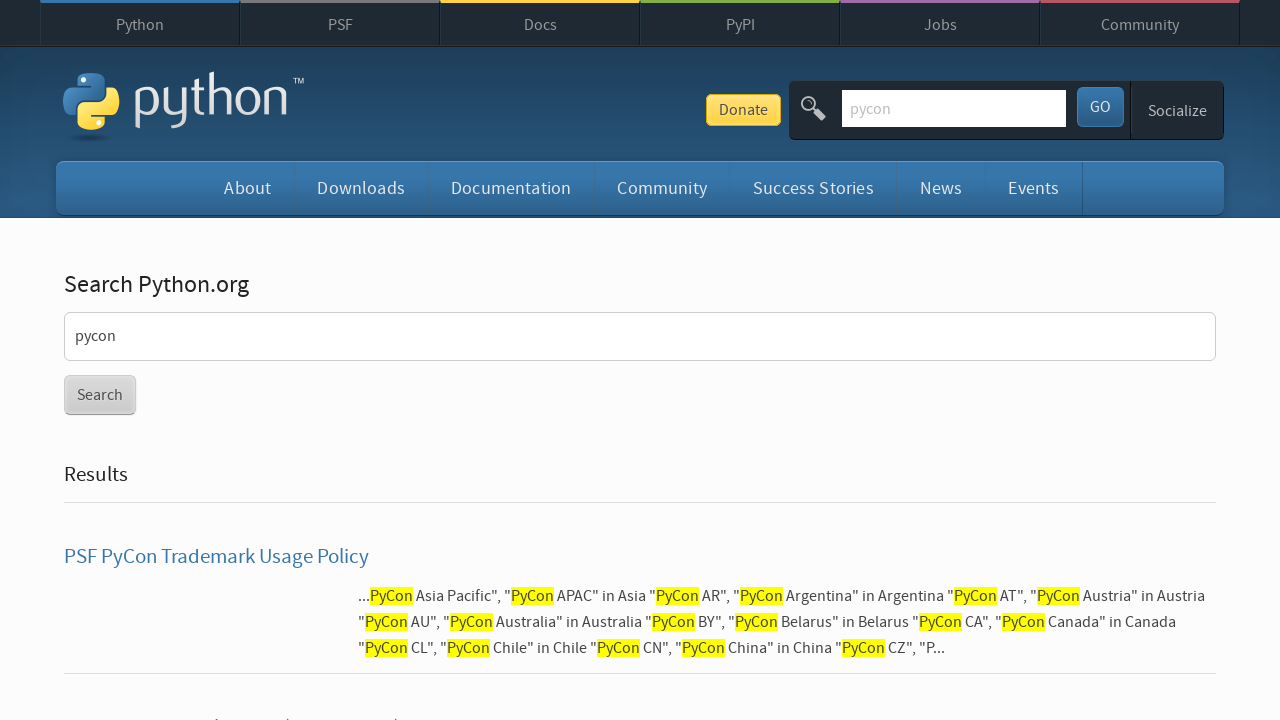

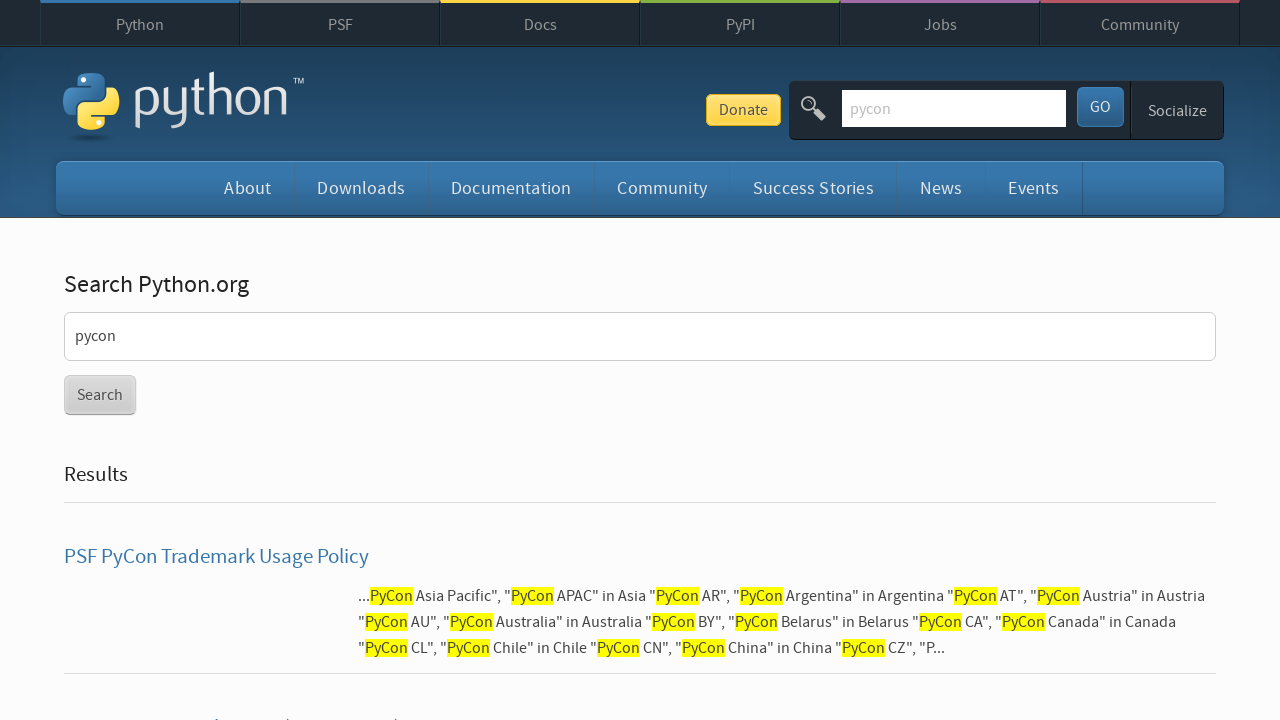